Tests search functionality on a Selenium practice e-commerce site by typing a search query into the search box

Starting URL: https://rahulshettyacademy.com/seleniumPractise/#/

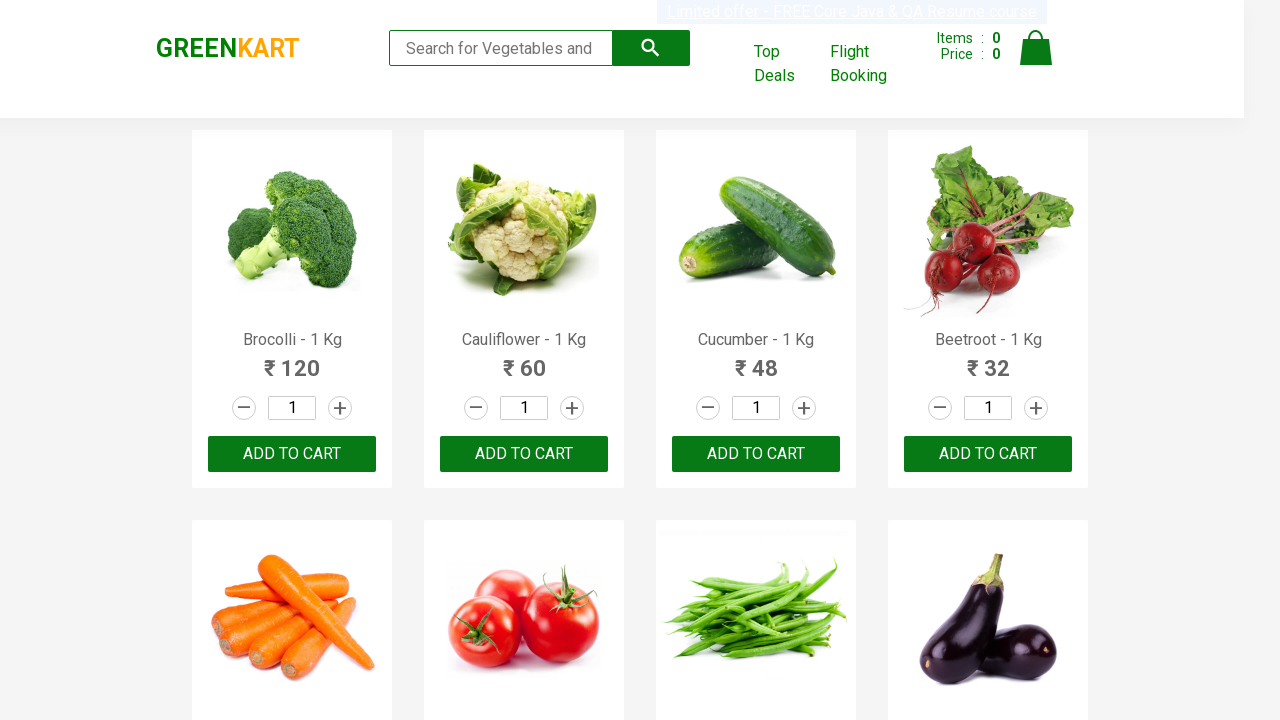

Typed 'ca' into the search box on .search-keyword
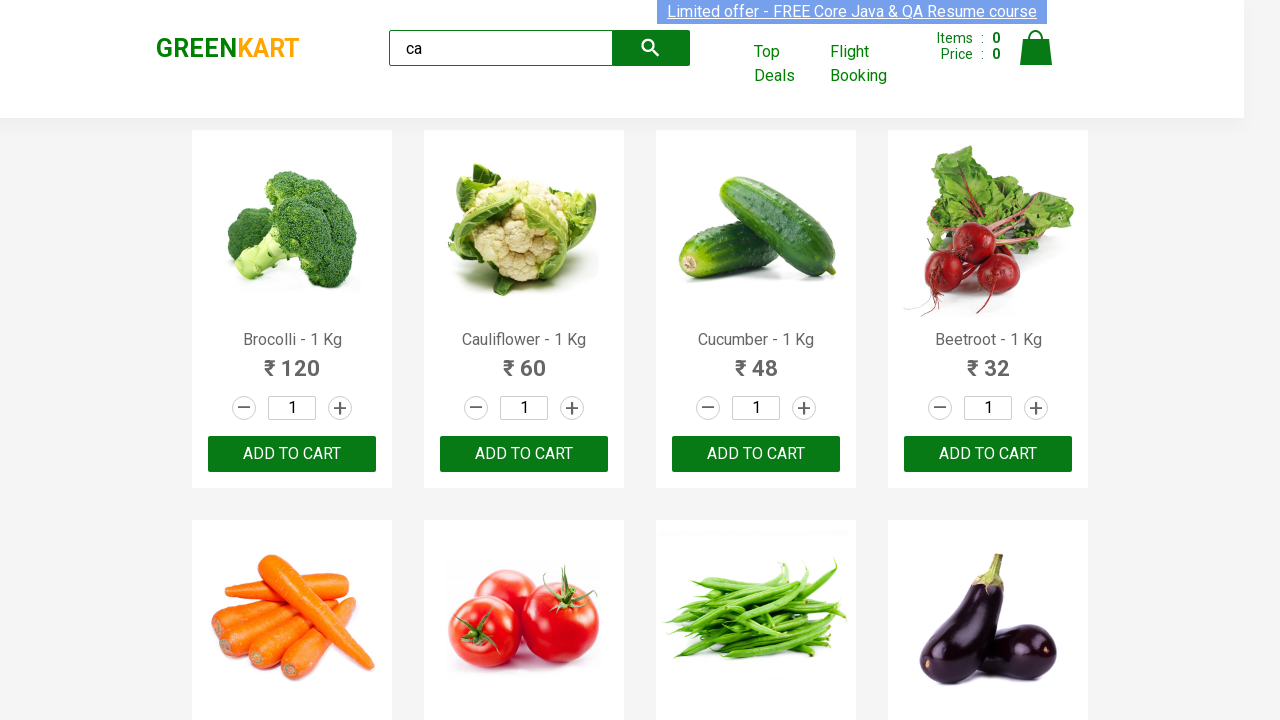

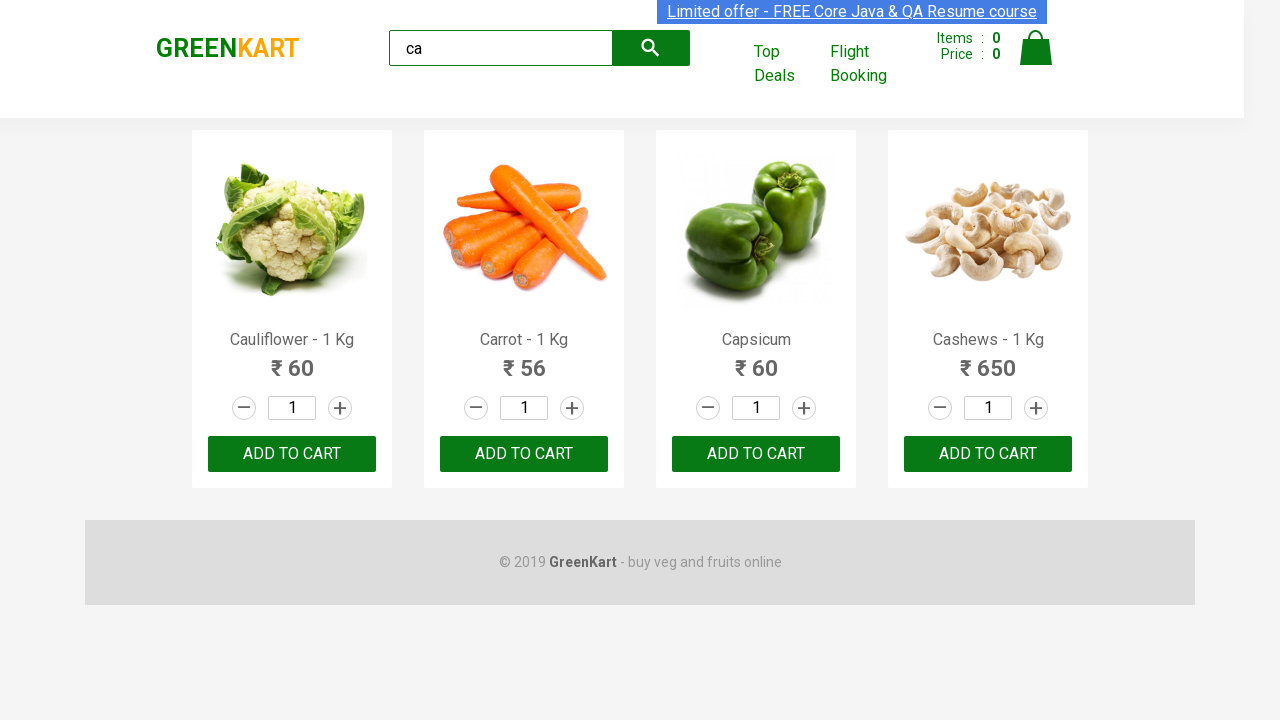